Waits for a price to reach $100, then solves a mathematical problem by calculating the natural logarithm of a formula and submitting the answer

Starting URL: http://suninjuly.github.io/explicit_wait2.html

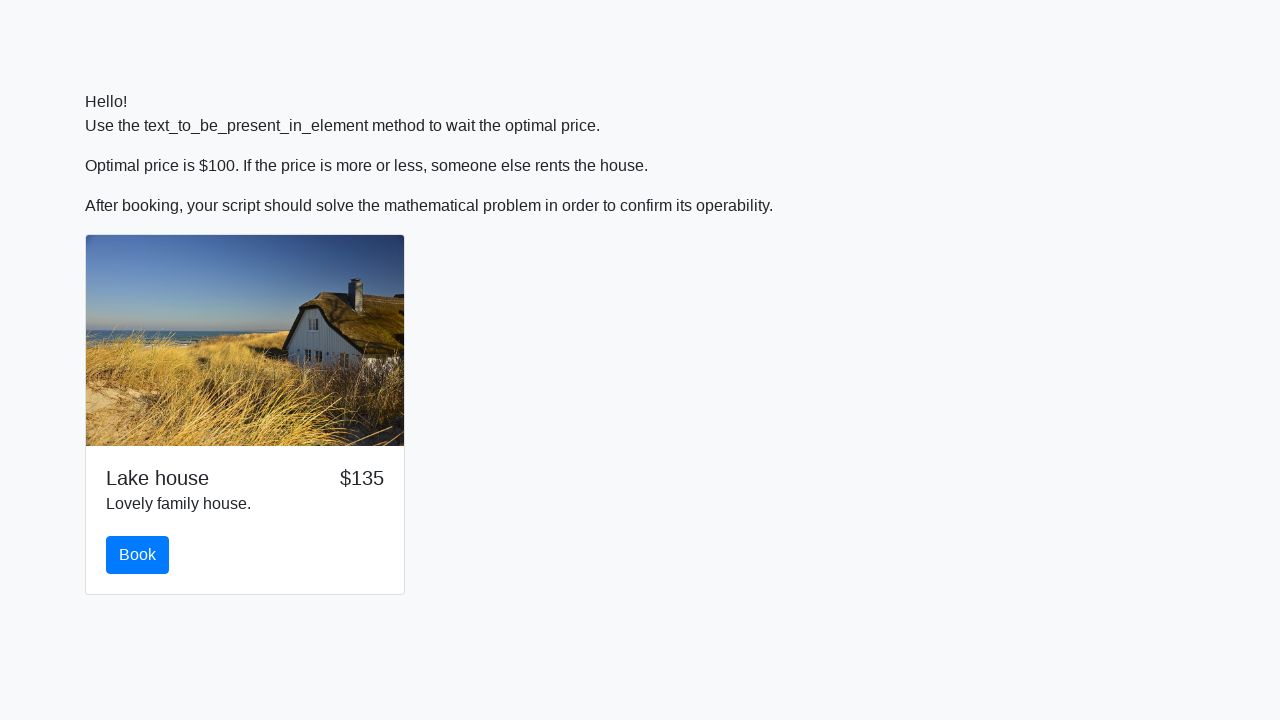

Waited for price to reach $100
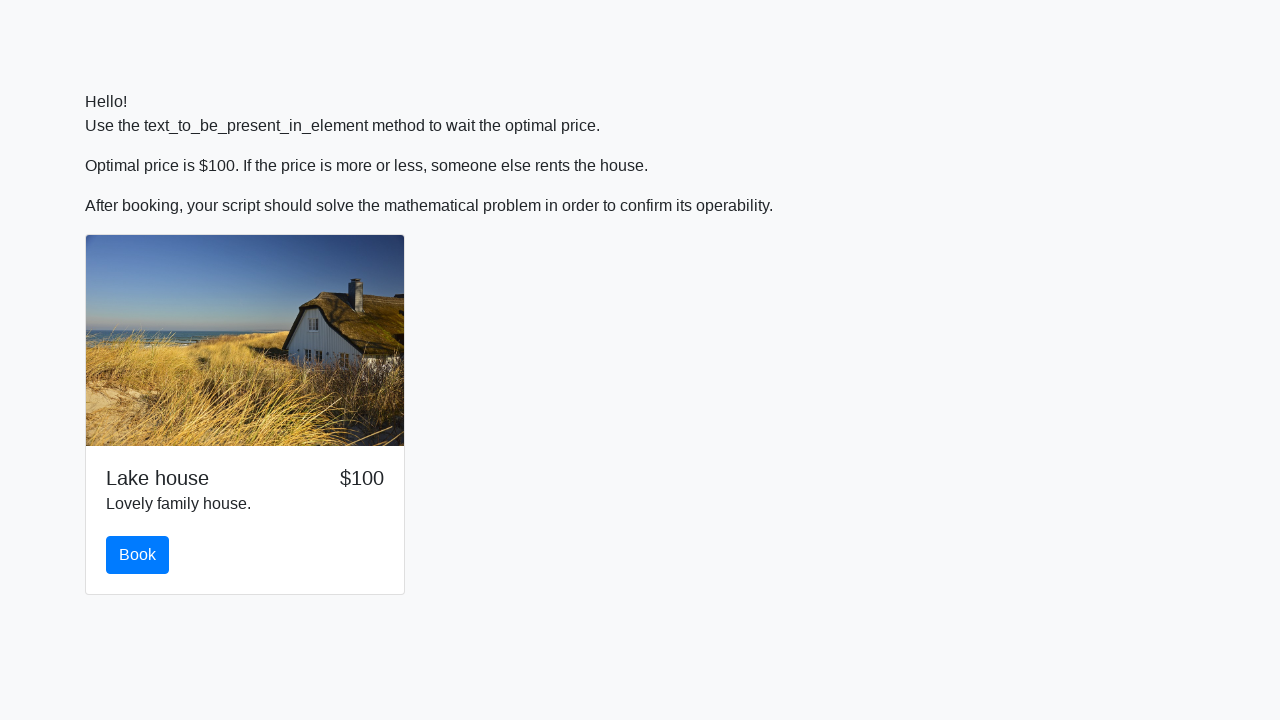

Clicked the book button at (138, 555) on #book
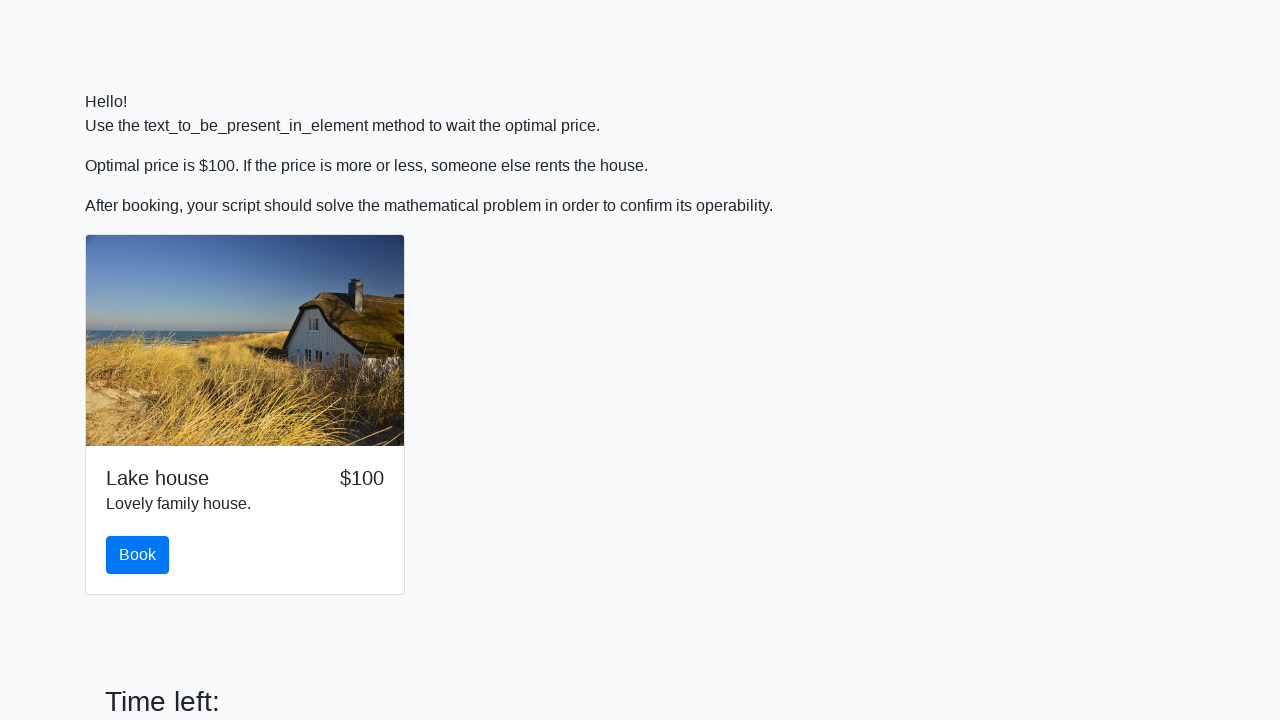

Retrieved input value: 899
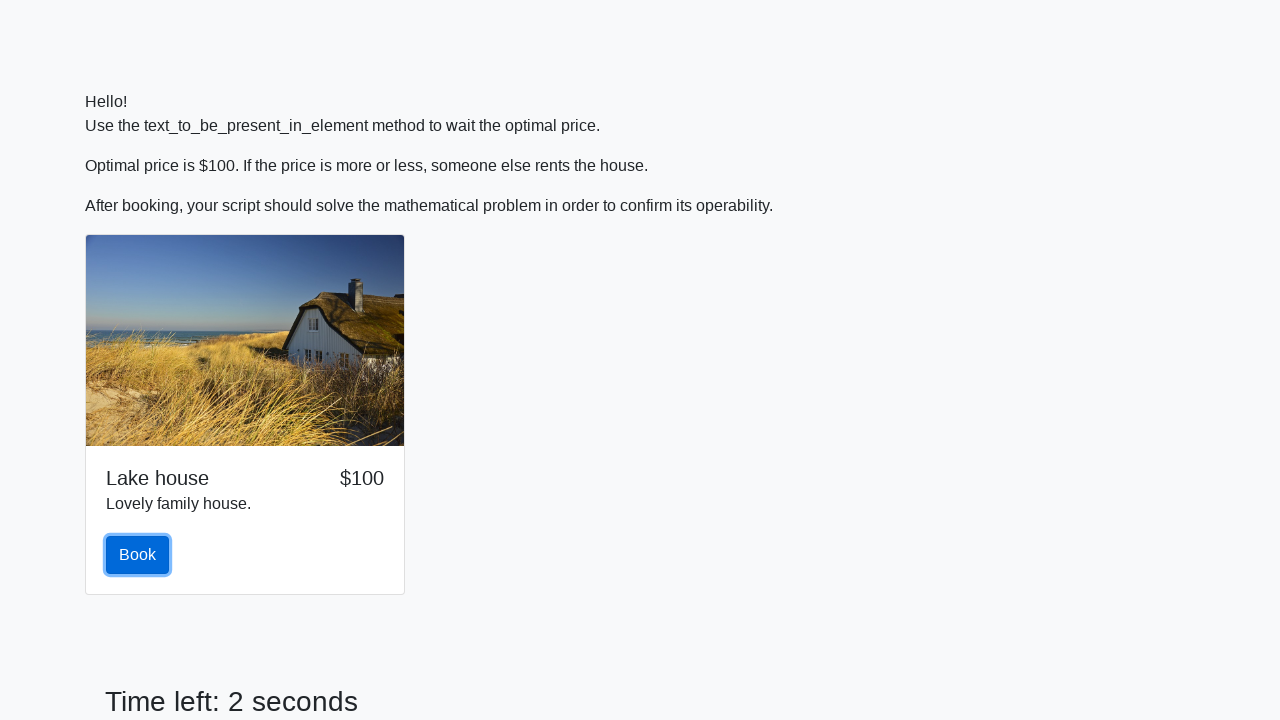

Calculated natural logarithm result: 1.7579352915861064
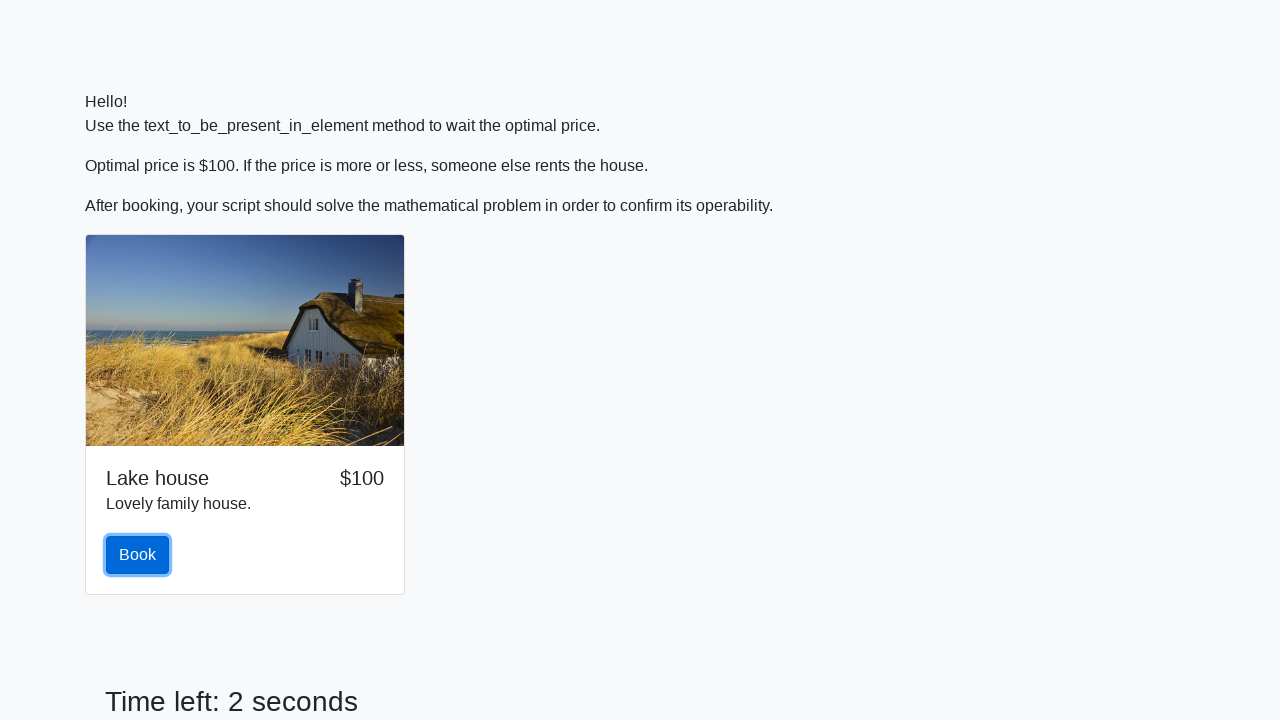

Filled answer field with calculated value: 1.7579352915861064 on #answer
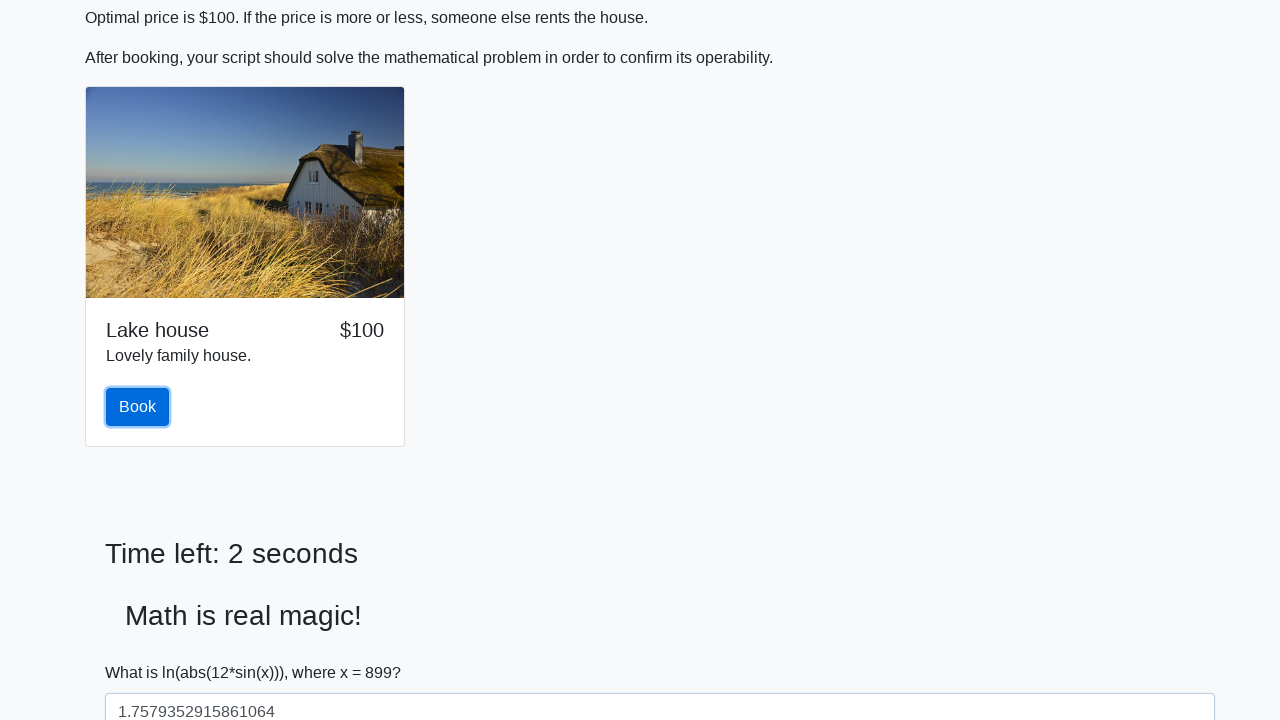

Clicked the solve button to submit answer at (143, 651) on #solve
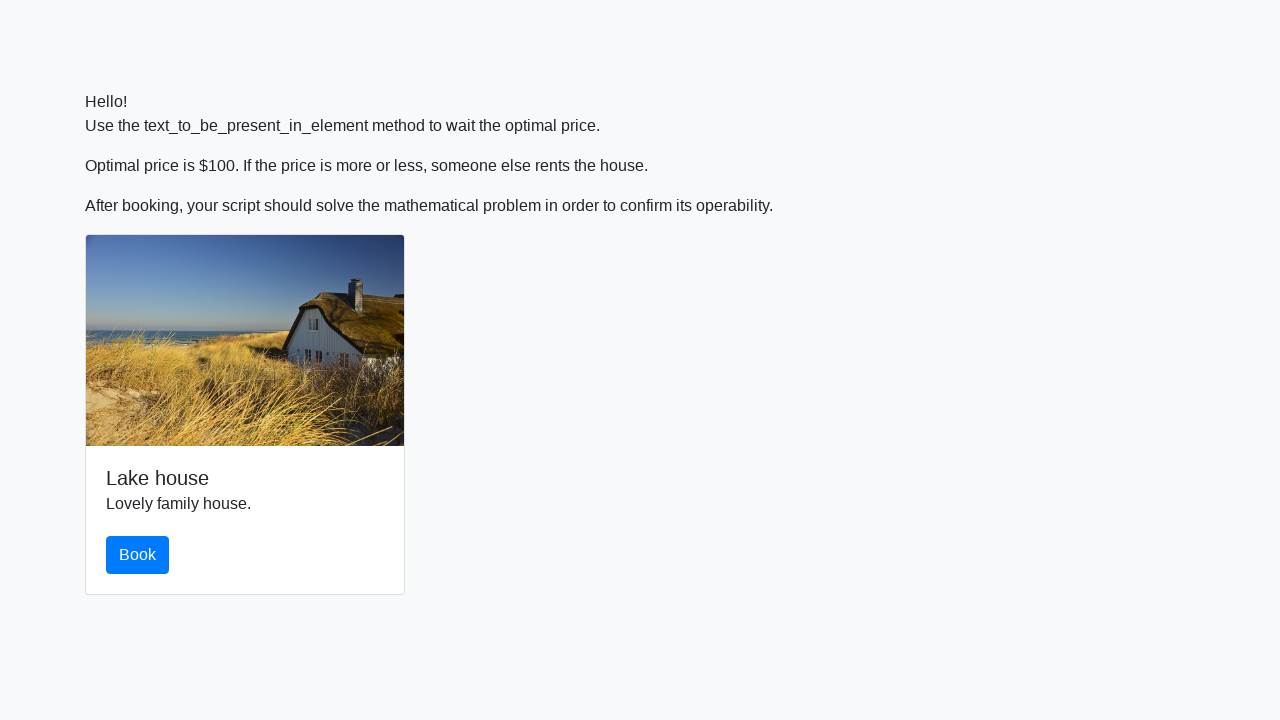

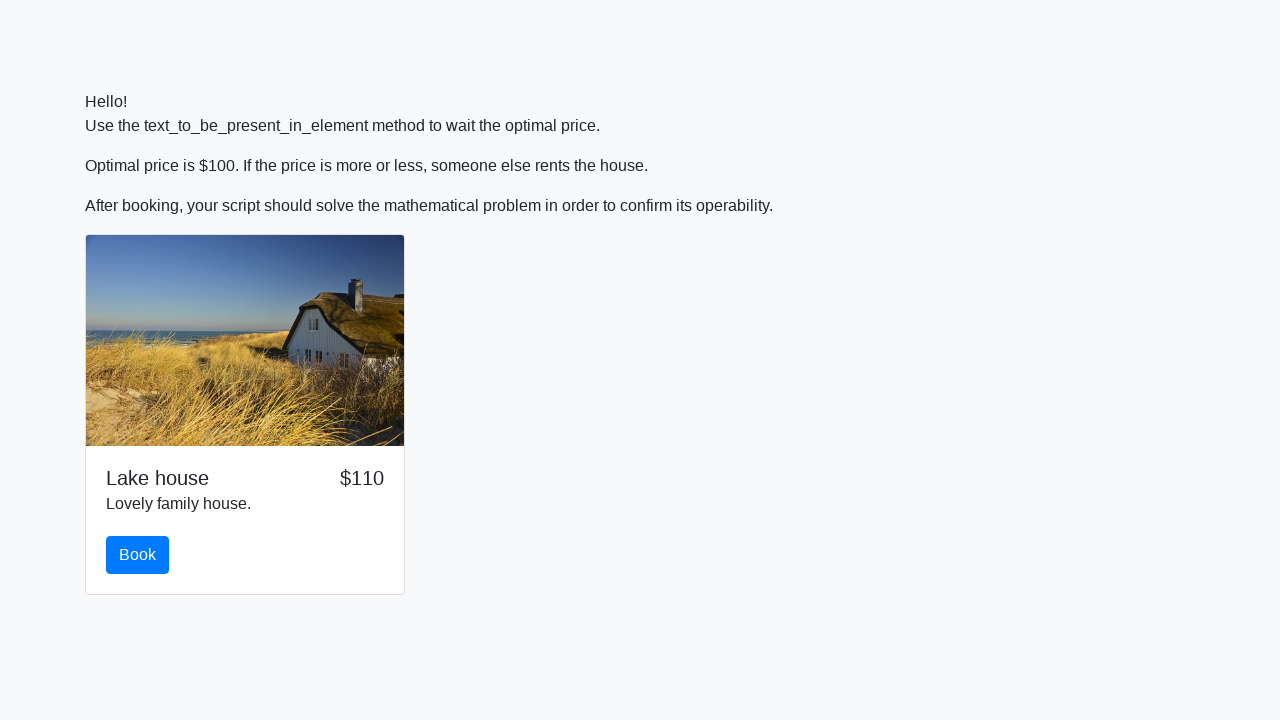